Automates claiming test tokens from a cryptocurrency faucet by navigating to the website, entering a wallet address, and clicking the request button

Starting URL: https://testnet-faucet.autheo.com

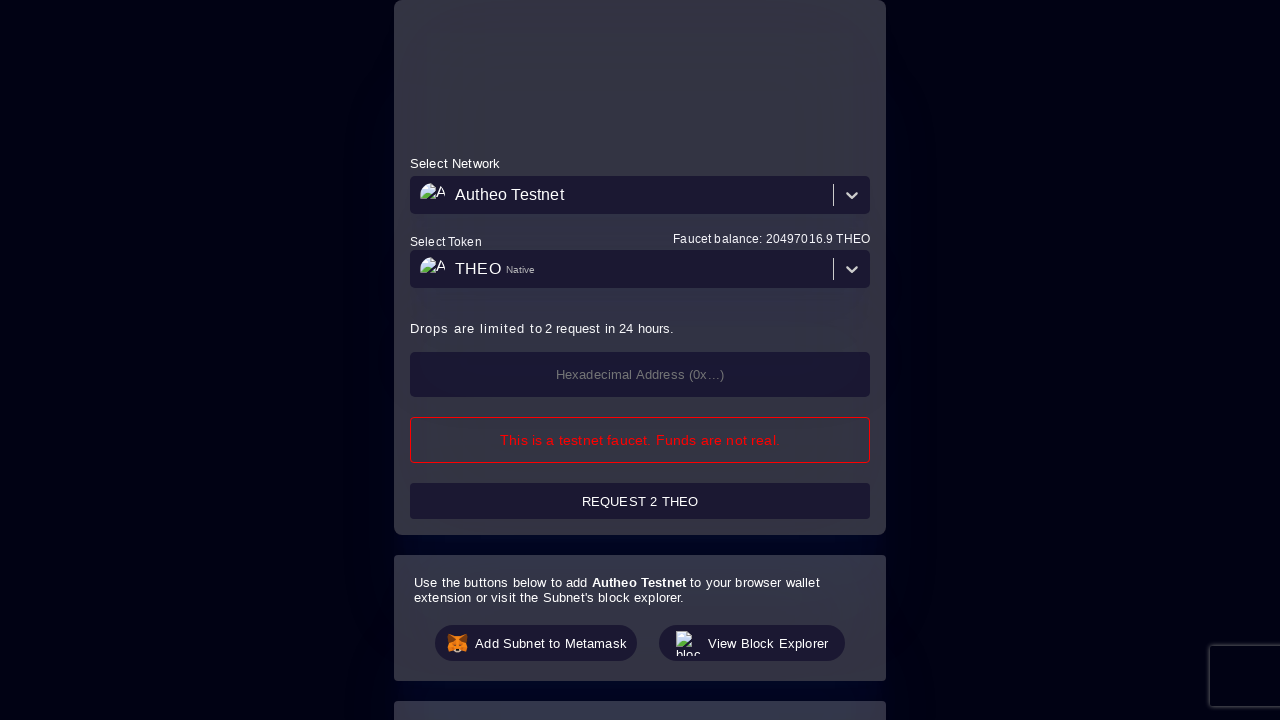

Input field loaded on faucet page
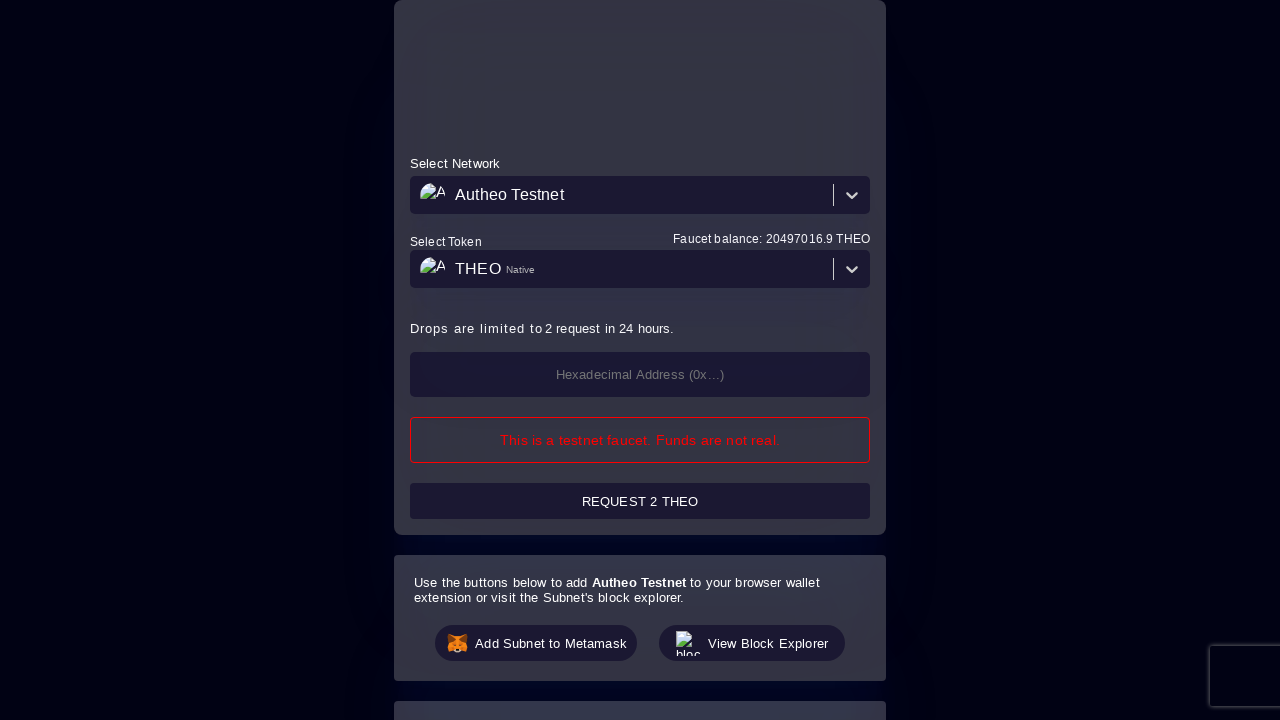

Cleared wallet address input field on input >> nth=0
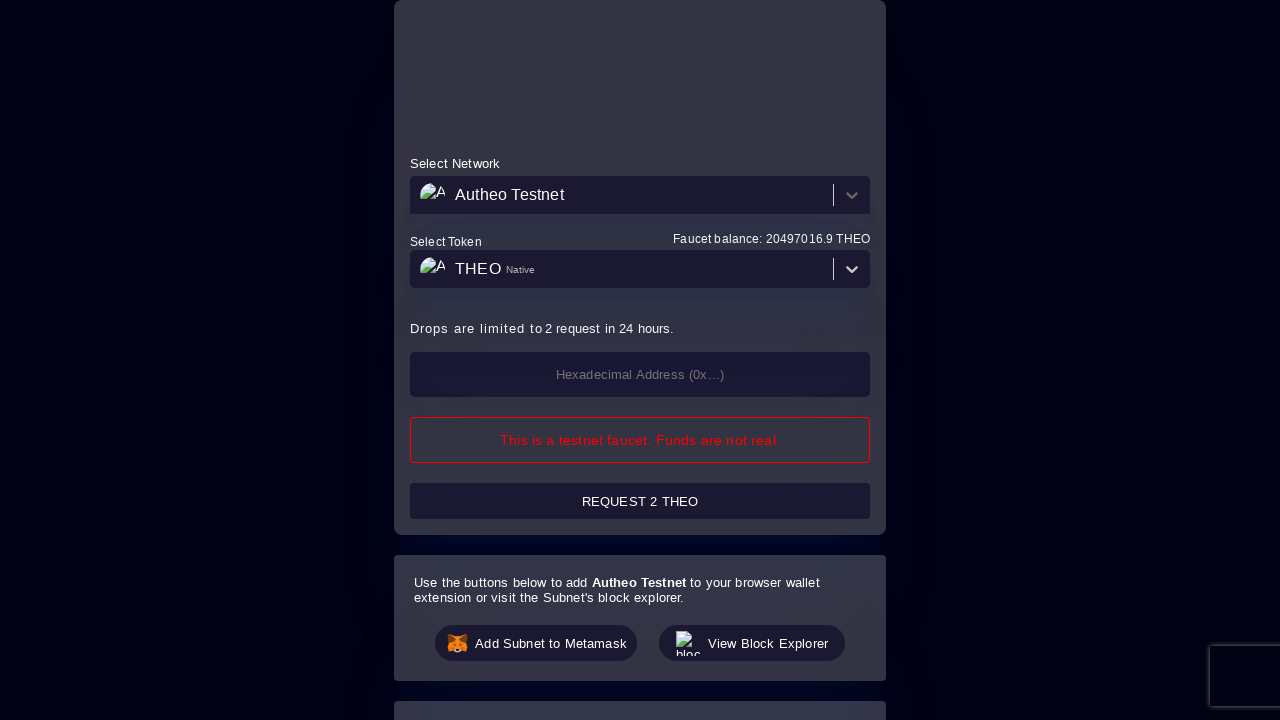

Entered wallet address 0x742d35Cc6634C0532925a3b844Bc9e7595f0bEb on input >> nth=0
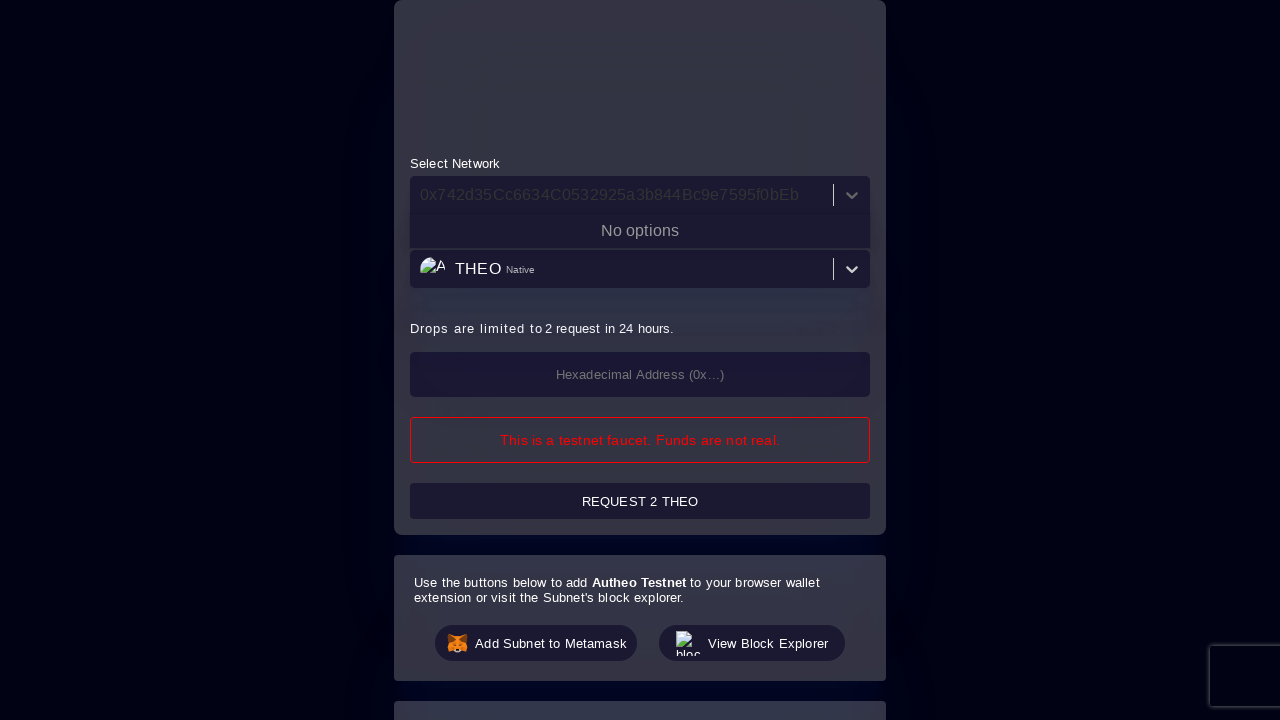

Clicked REQUEST THEO button at (640, 501) on button >> nth=0
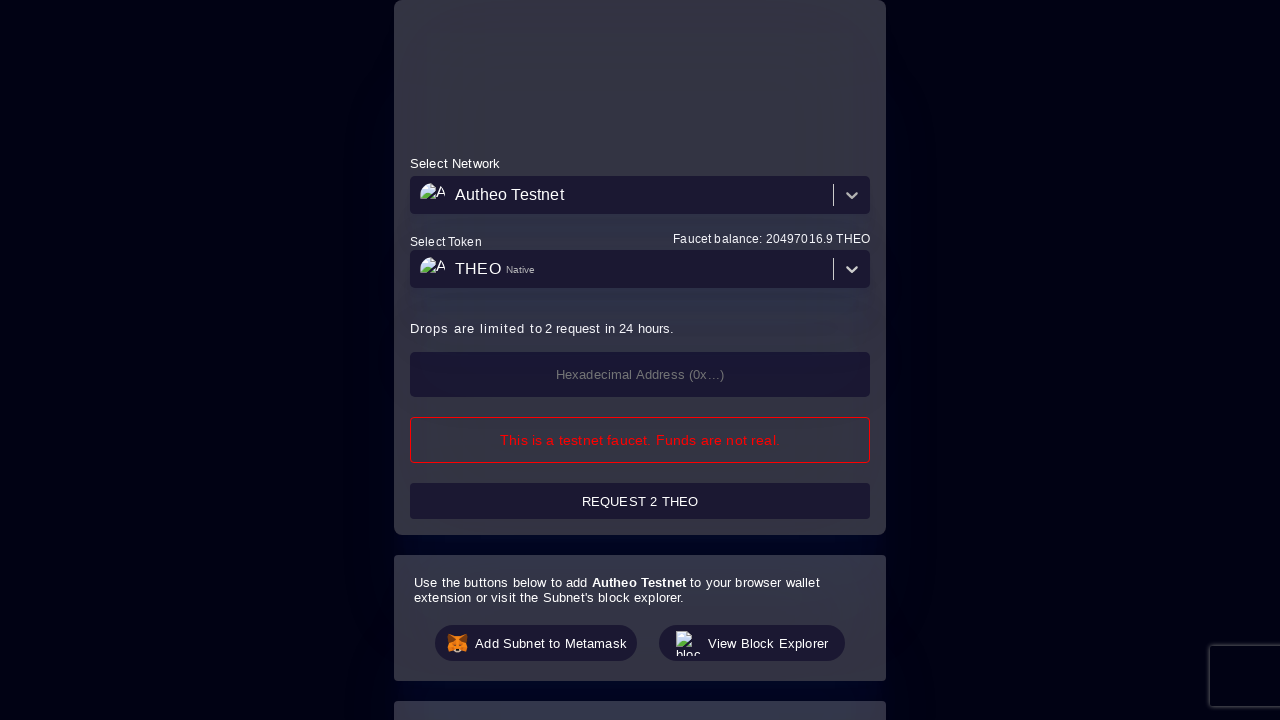

reCAPTCHA iframe detected
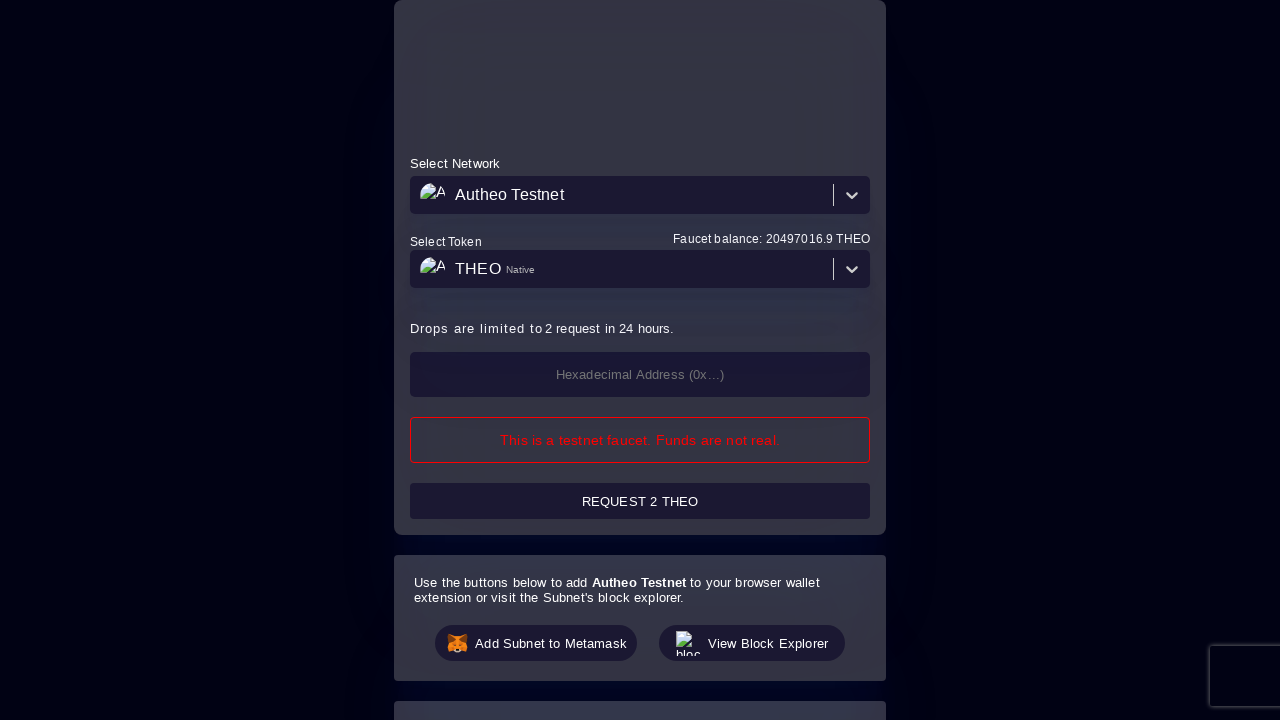

Waited 5 seconds for CAPTCHA handling
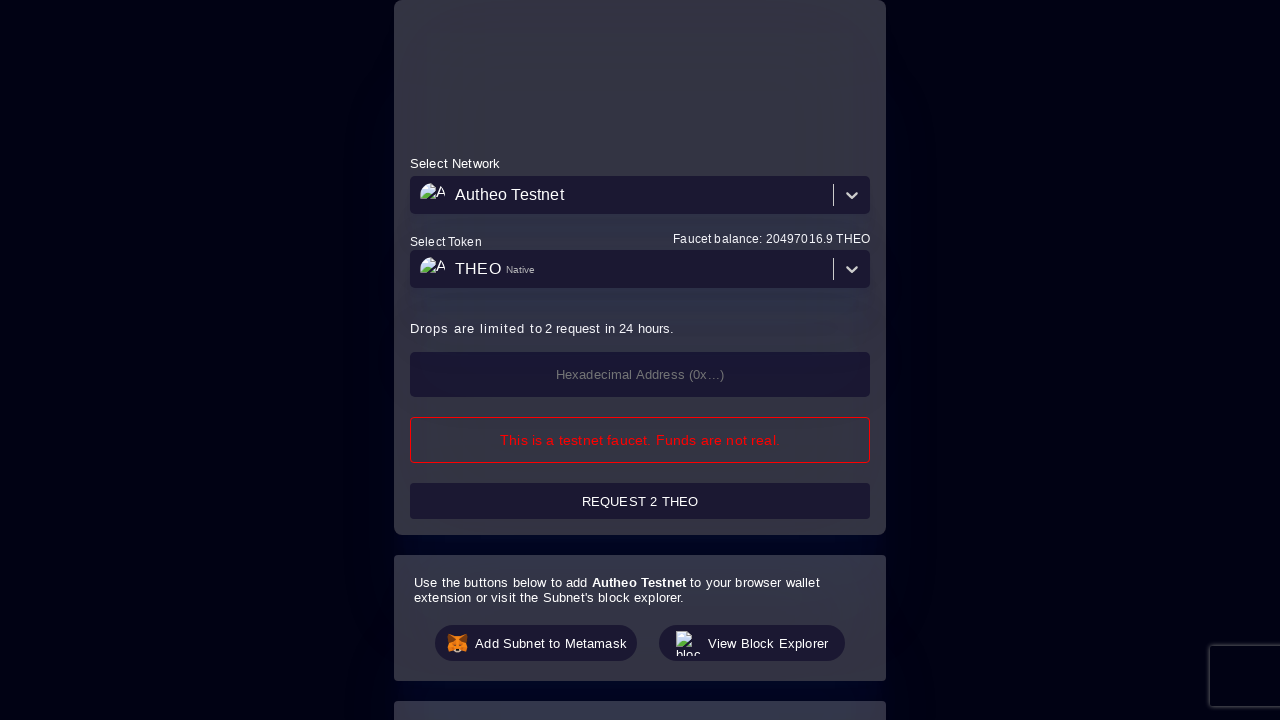

Waited 5 seconds for faucet claim result
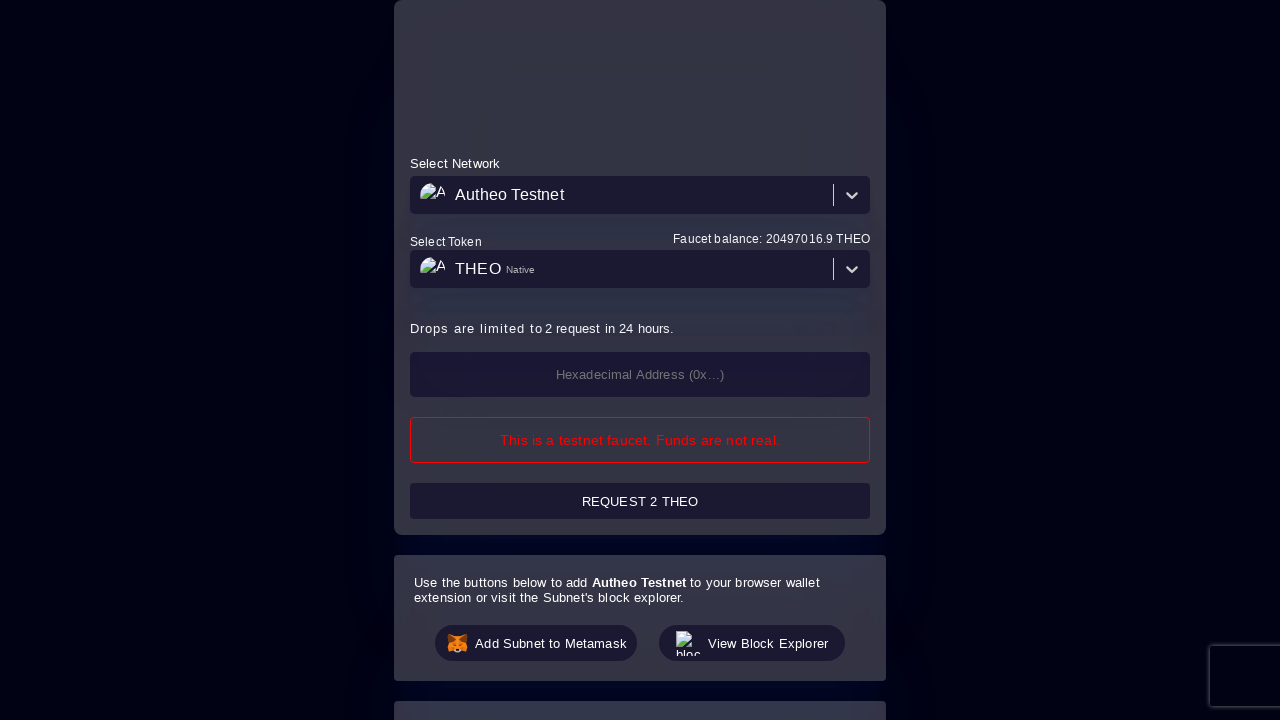

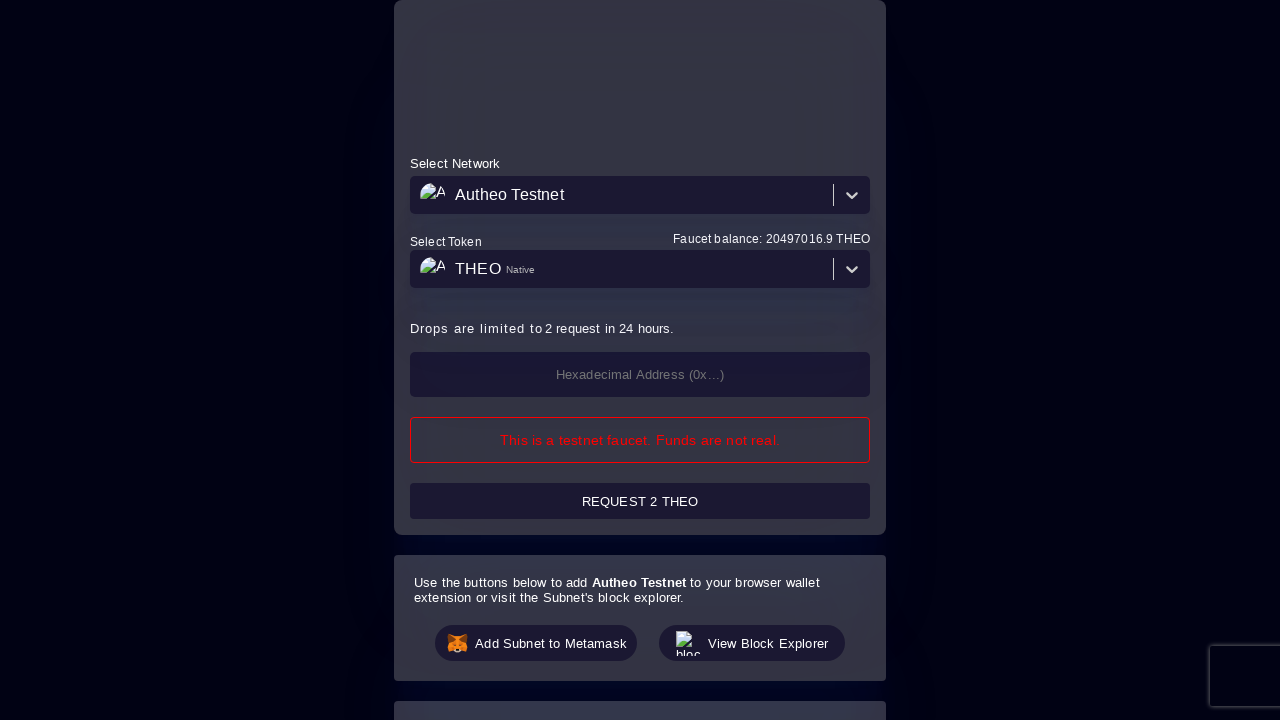